Tests window handling by clicking a Twitter social link on the login page, waiting for a new window/tab to open, switching to the child window, closing it, and switching back to the parent window.

Starting URL: https://opensource-demo.orangehrmlive.com/web/index.php/auth/login

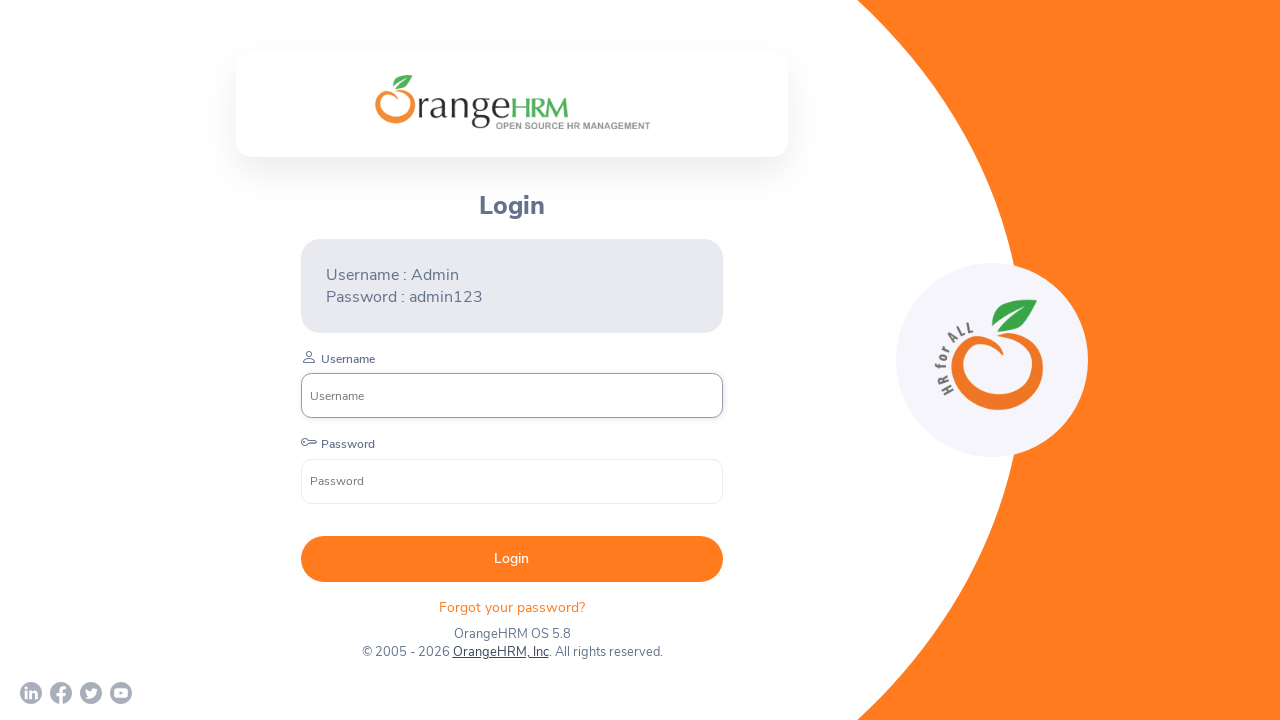

Twitter link became visible on login page
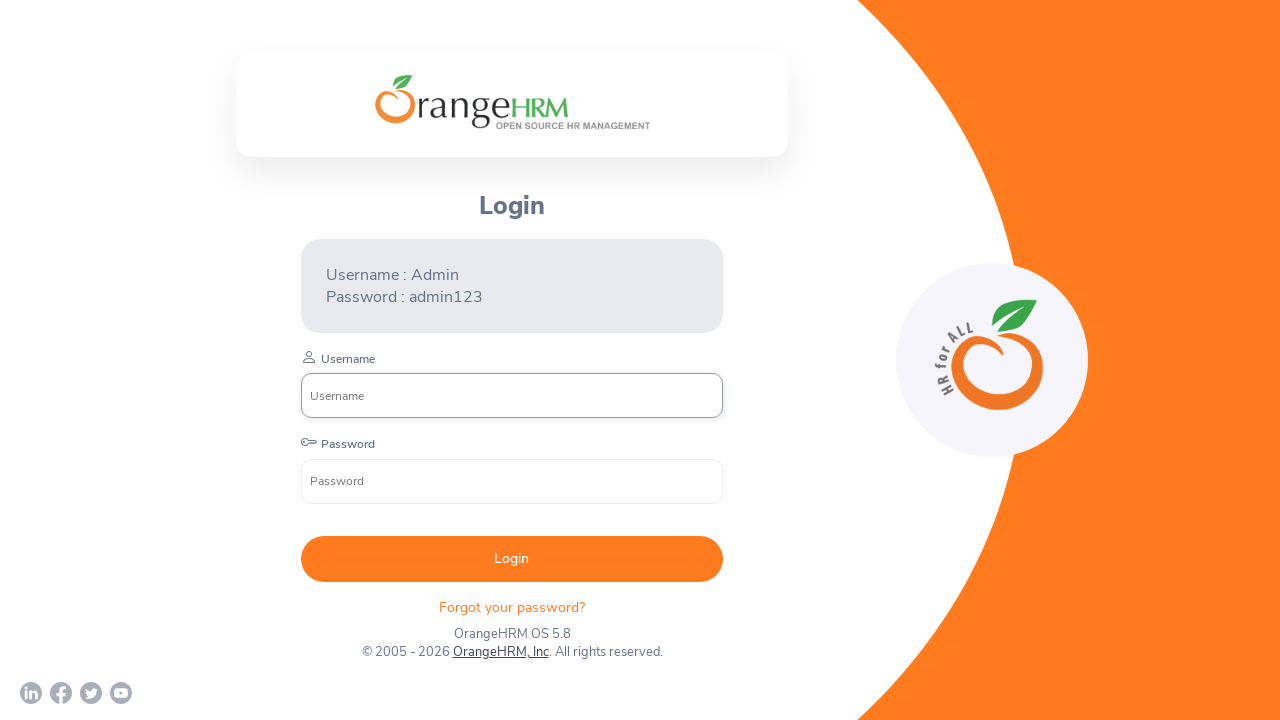

Clicked Twitter social link, new window/tab opened at (91, 693) on xpath=//a[contains(@href,'twitter')]
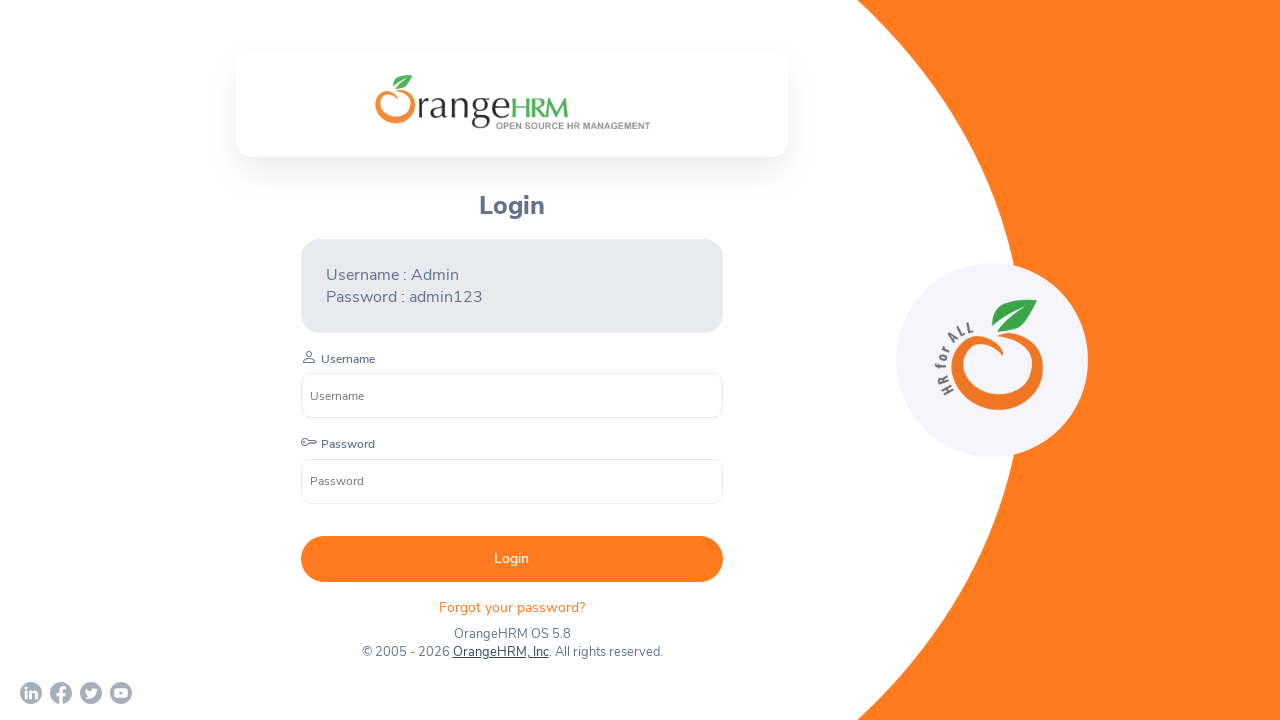

Captured reference to child window/tab
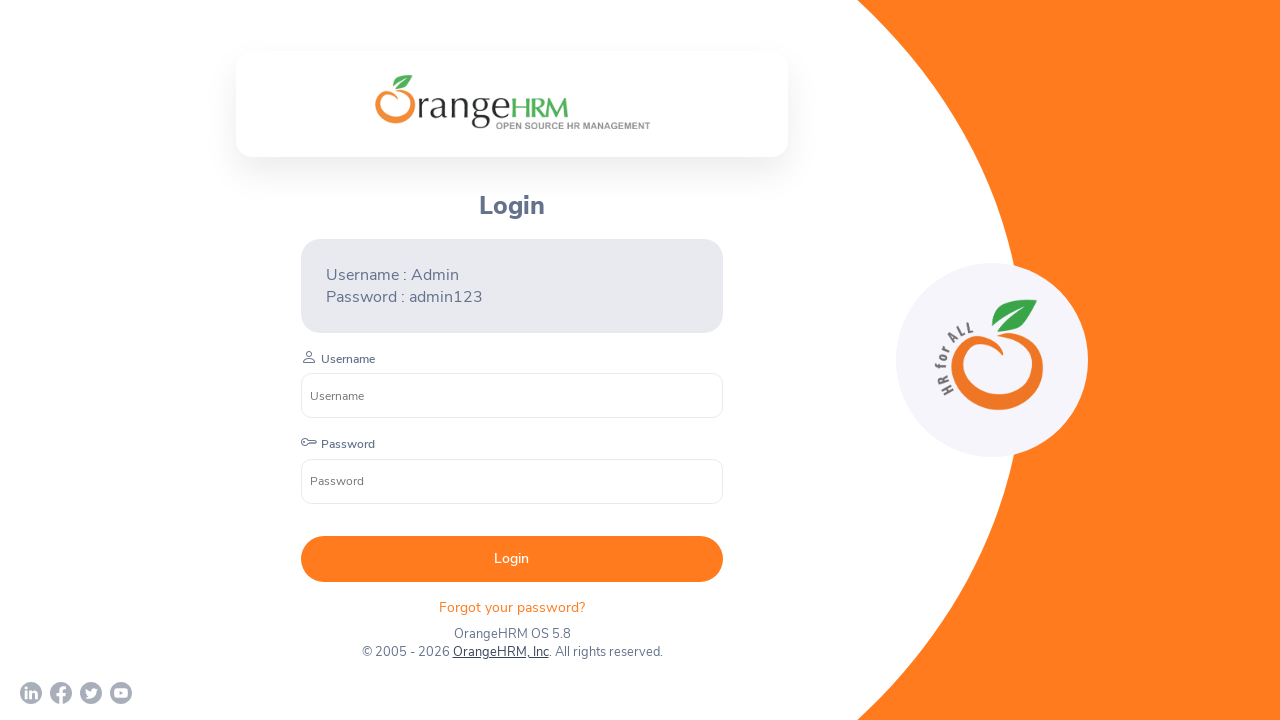

Child window/tab finished loading
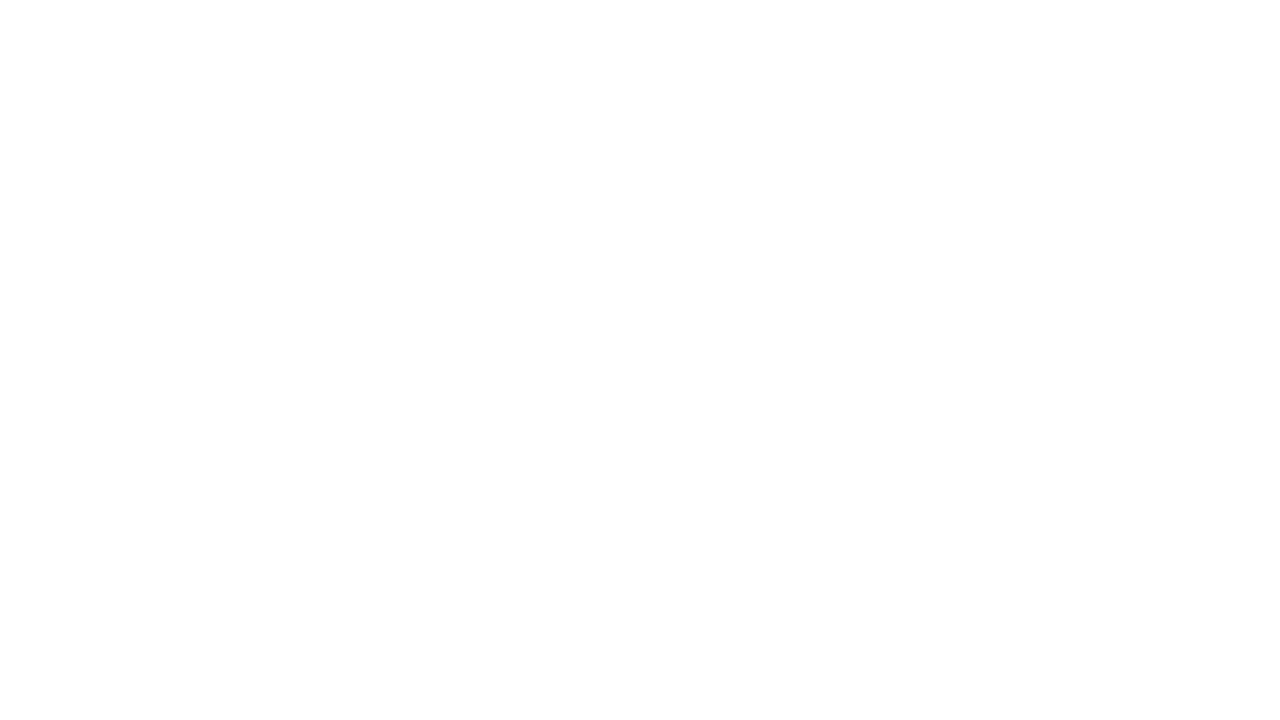

Logged child window URL: chrome-error://chromewebdata/
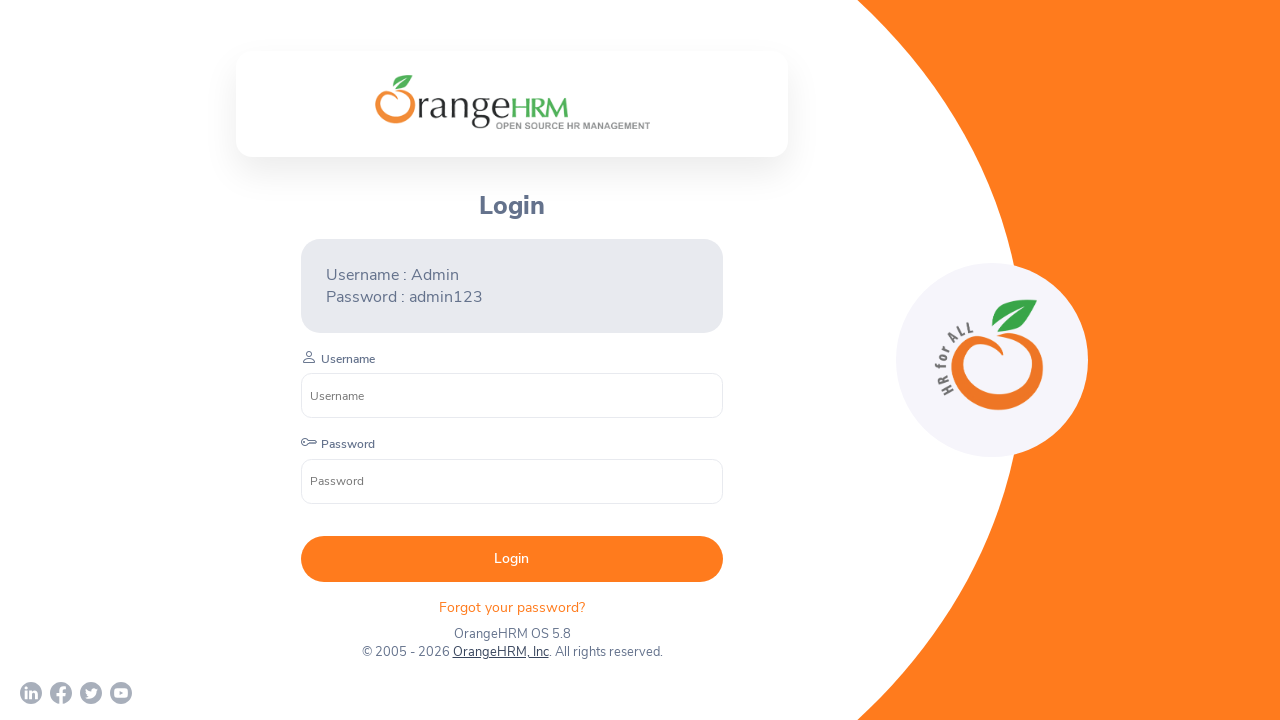

Closed child window/tab
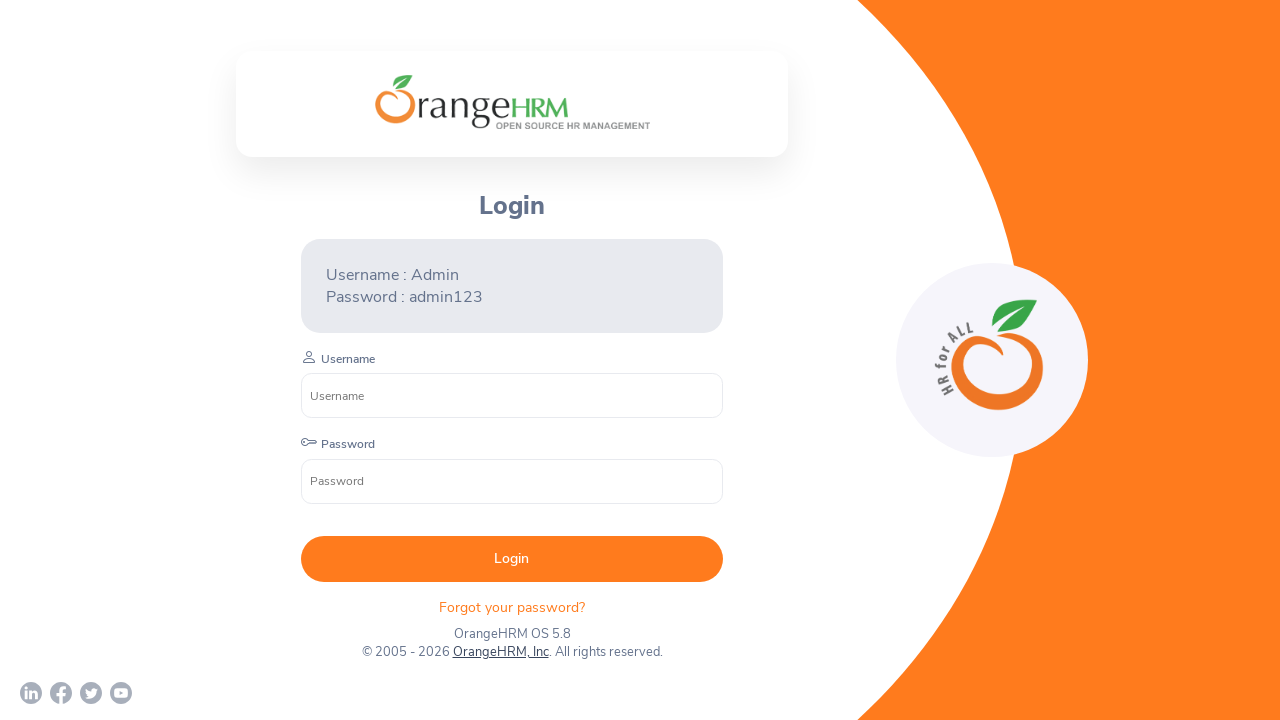

Switched back to parent window, URL: https://opensource-demo.orangehrmlive.com/web/index.php/auth/login
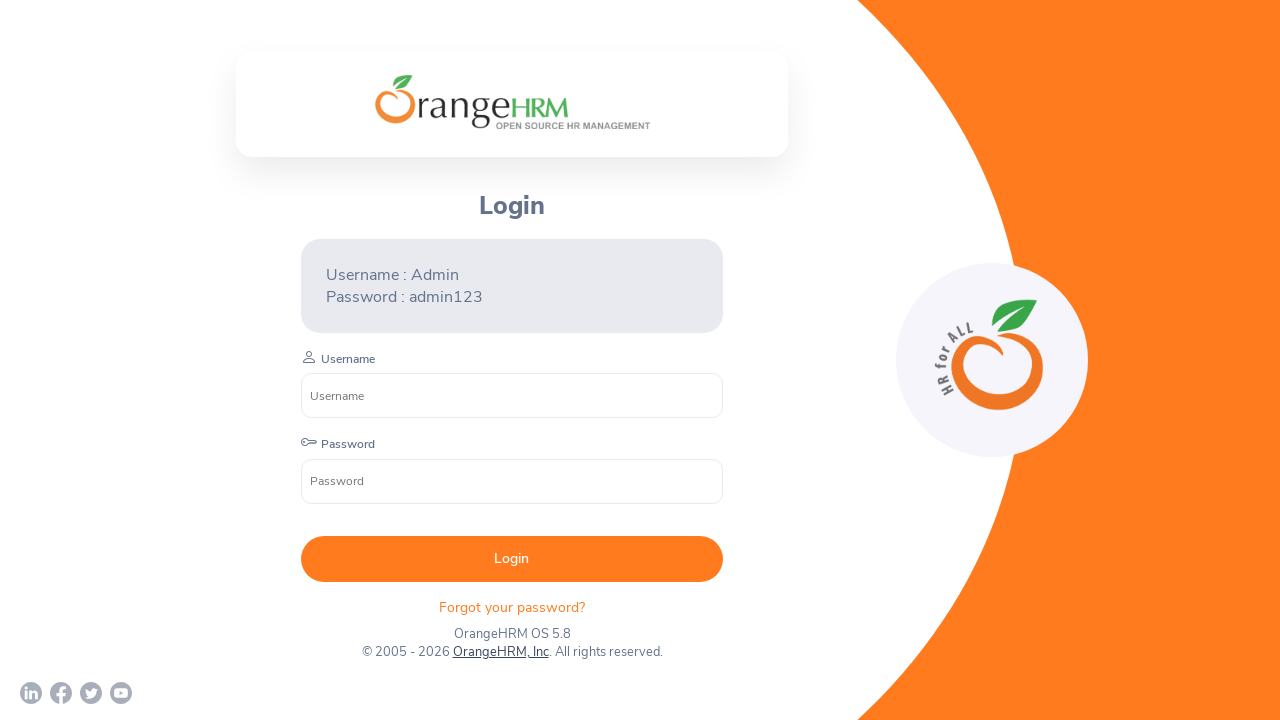

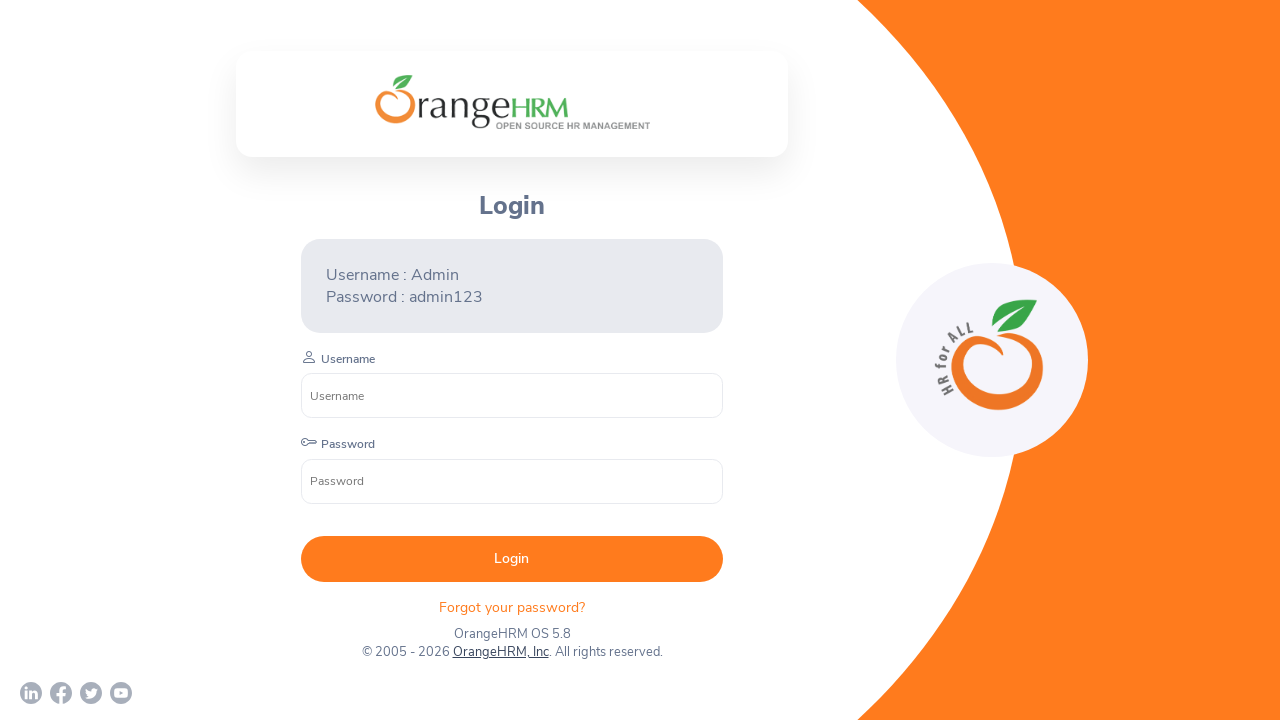